Tests that the todo count displays the correct number as items are added

Starting URL: https://demo.playwright.dev/todomvc

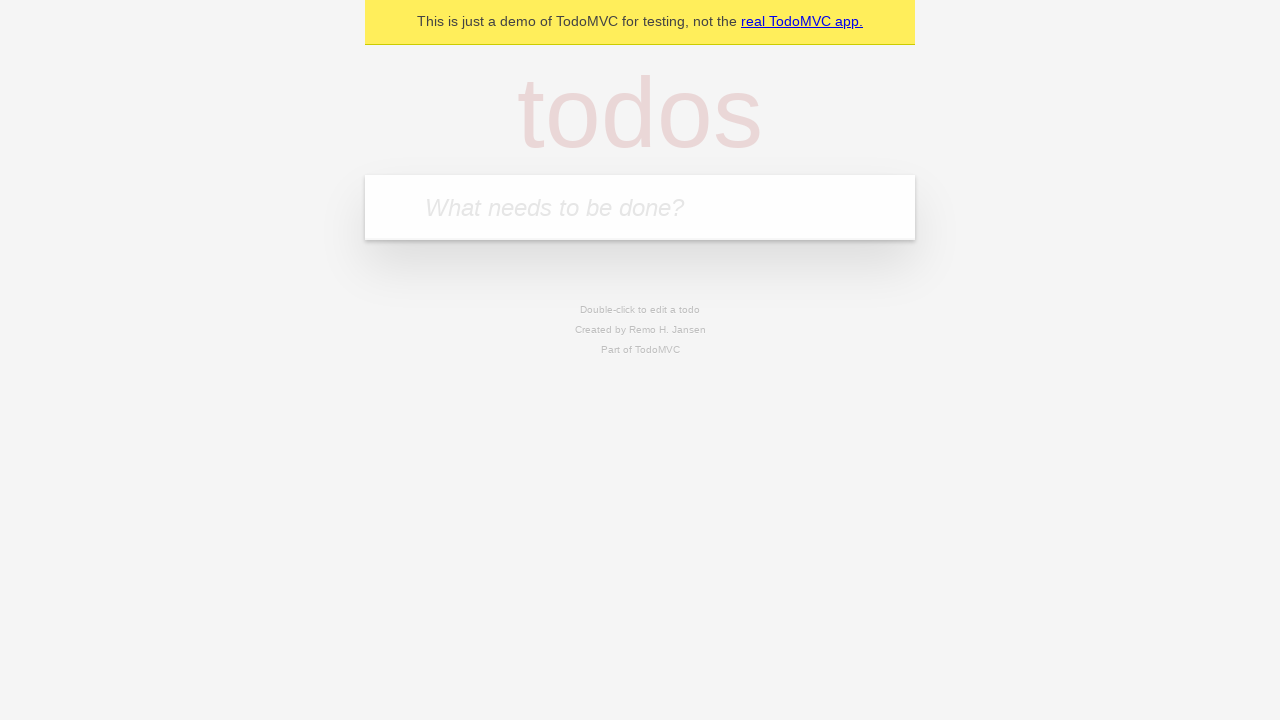

Filled new todo input with 'buy some cheese' on .new-todo
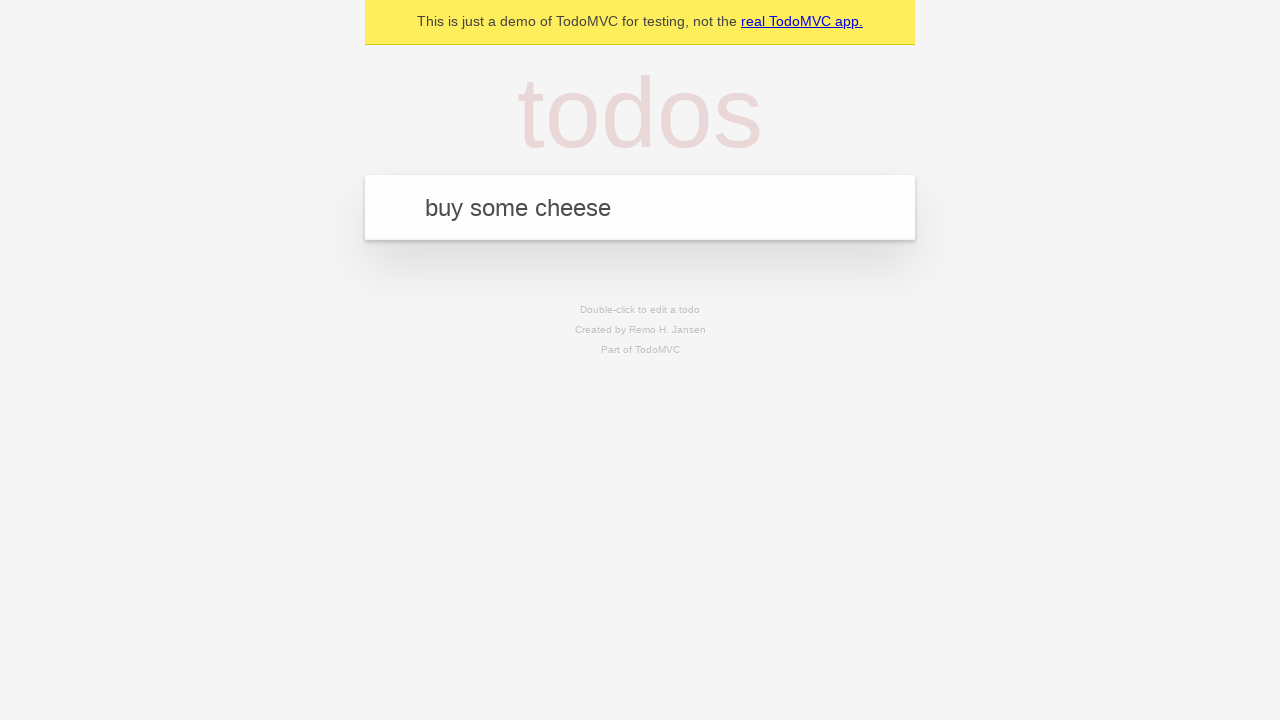

Pressed Enter to add first todo item on .new-todo
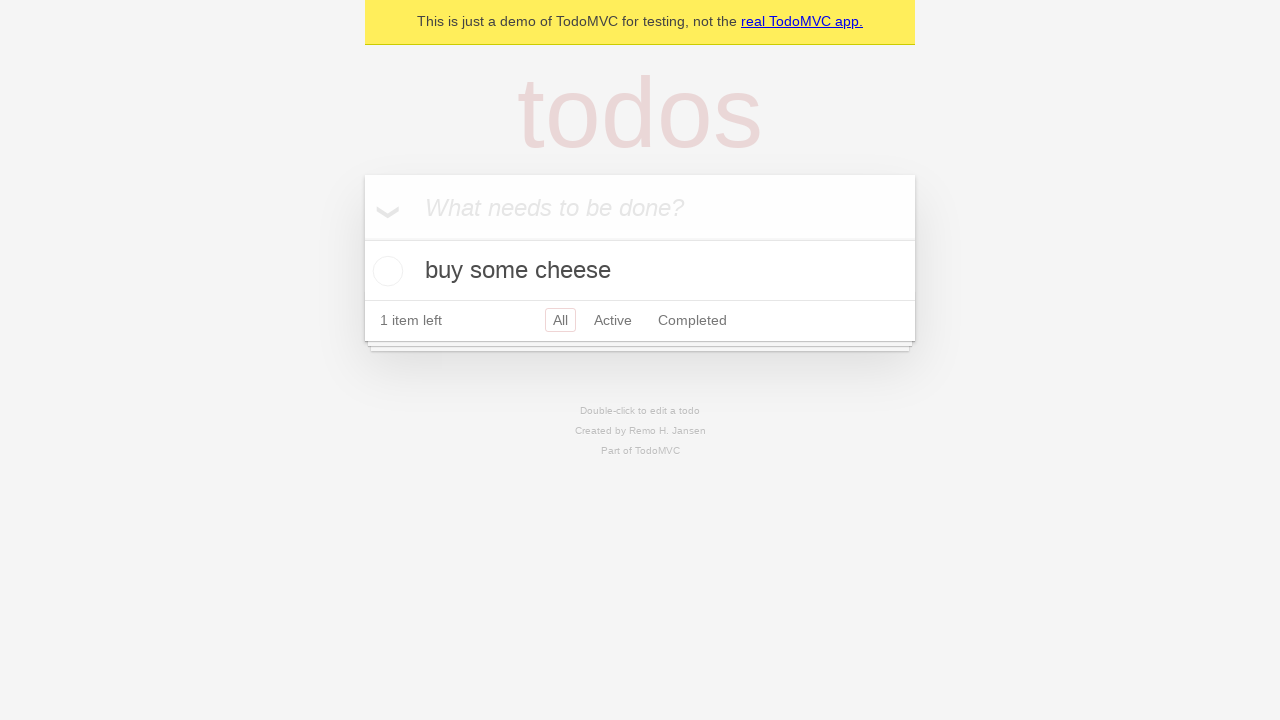

Todo count element loaded
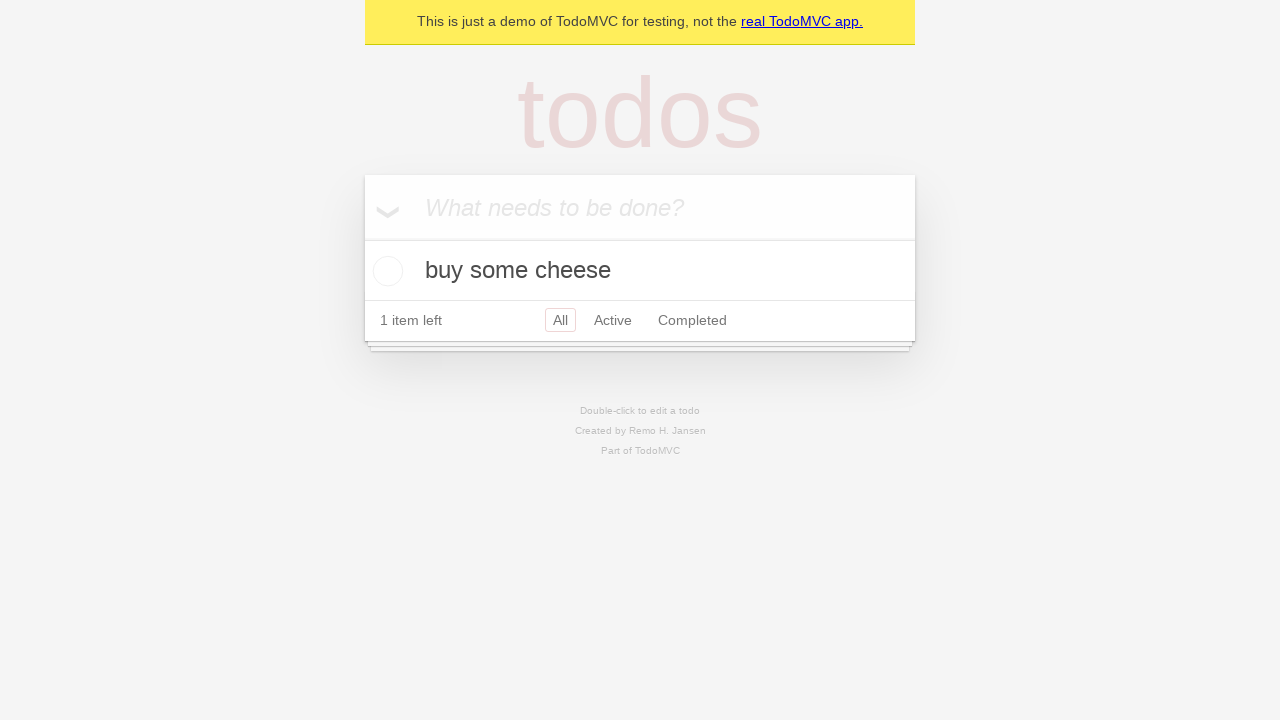

Filled new todo input with 'feed the cat' on .new-todo
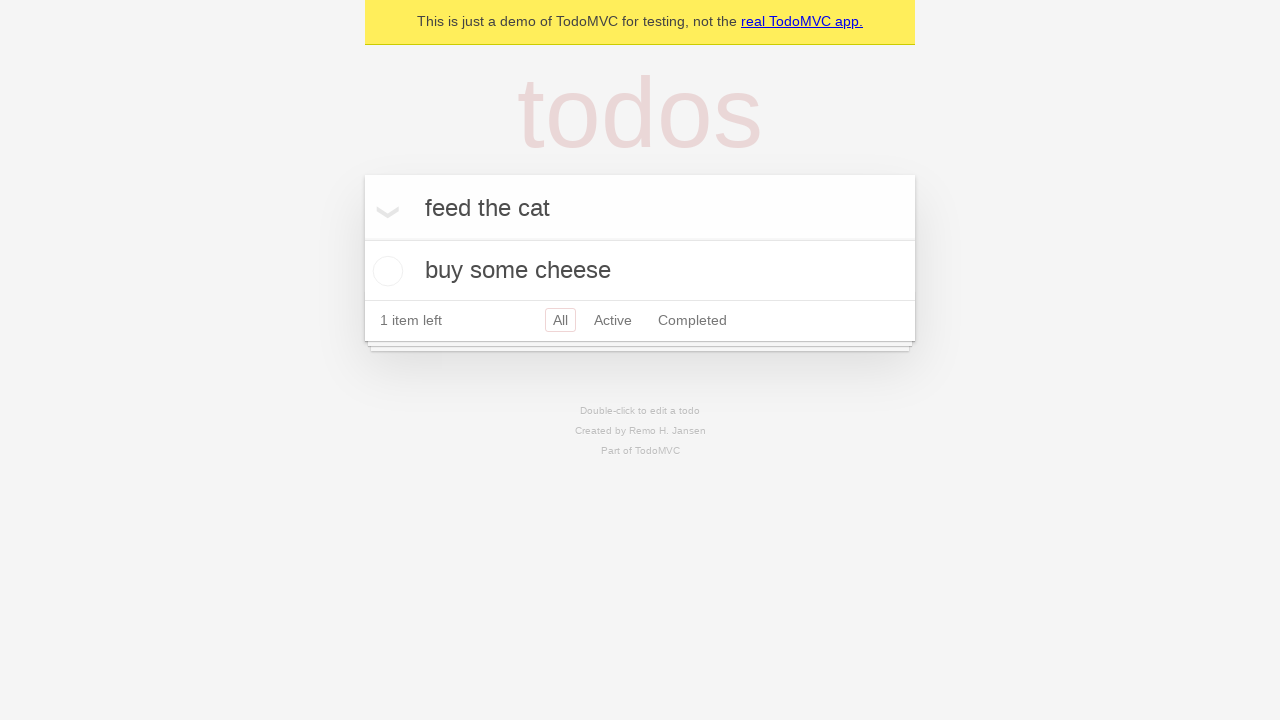

Pressed Enter to add second todo item on .new-todo
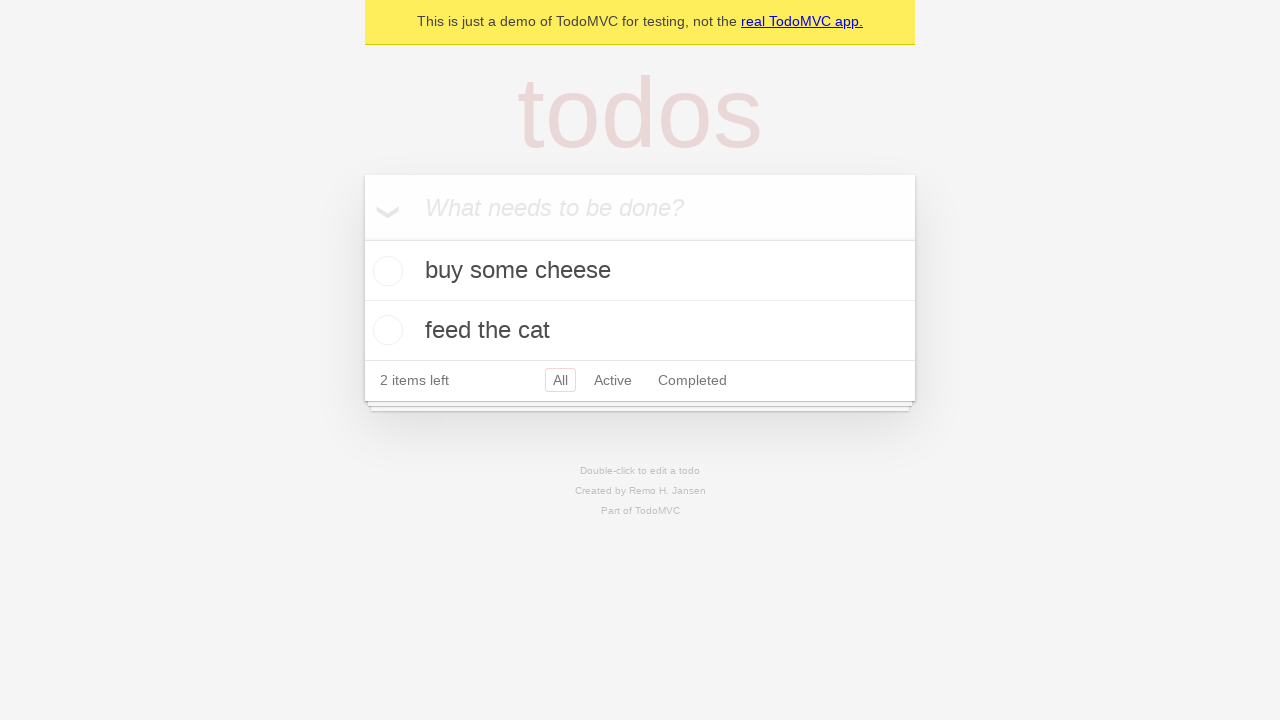

Todo count updated to display '2 items left'
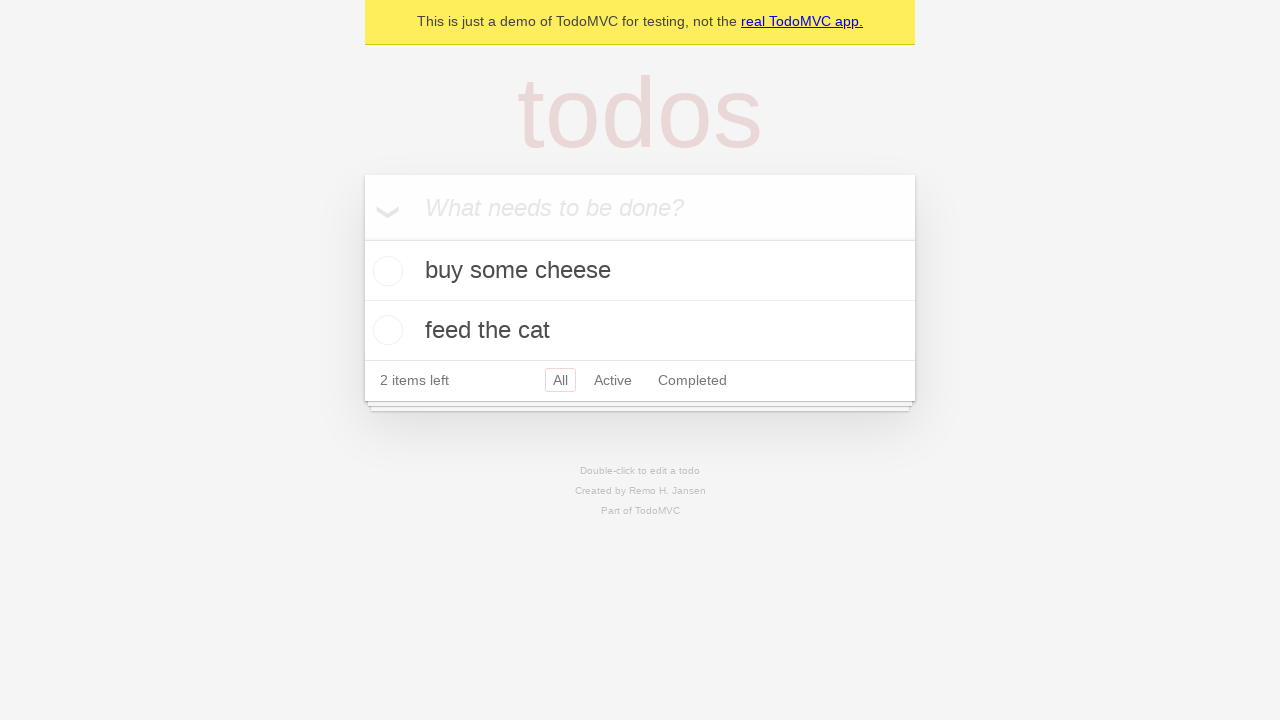

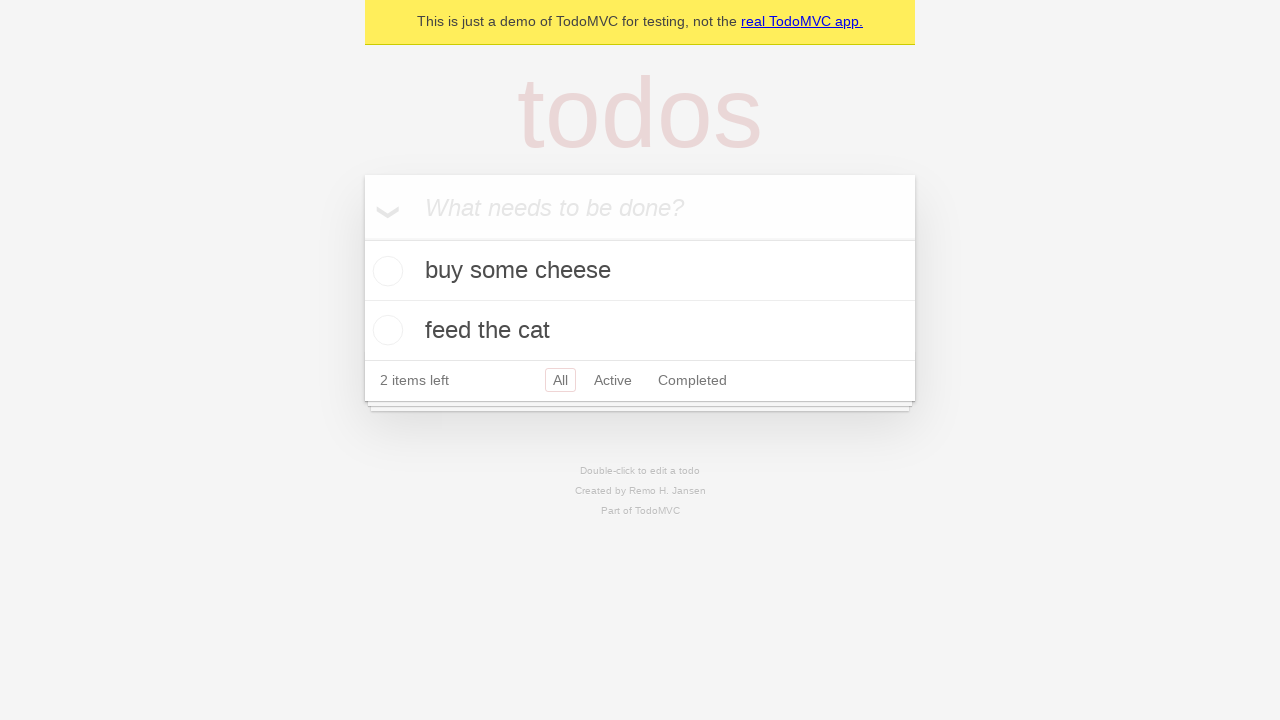